Tests JavaScript confirm alert by clicking a button, verifying the confirm text, accepting it, and checking the result message.

Starting URL: https://the-internet.herokuapp.com/

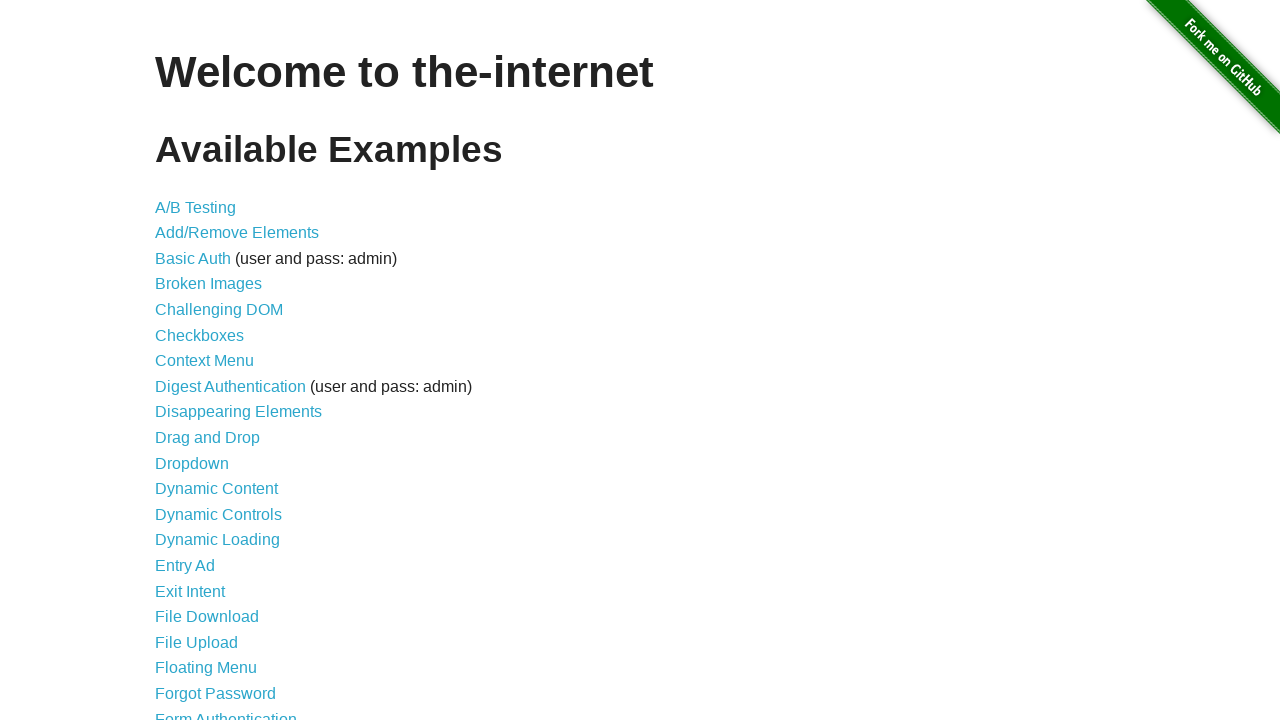

Clicked on JavaScript Alerts link at (214, 361) on text=JavaScript Alerts
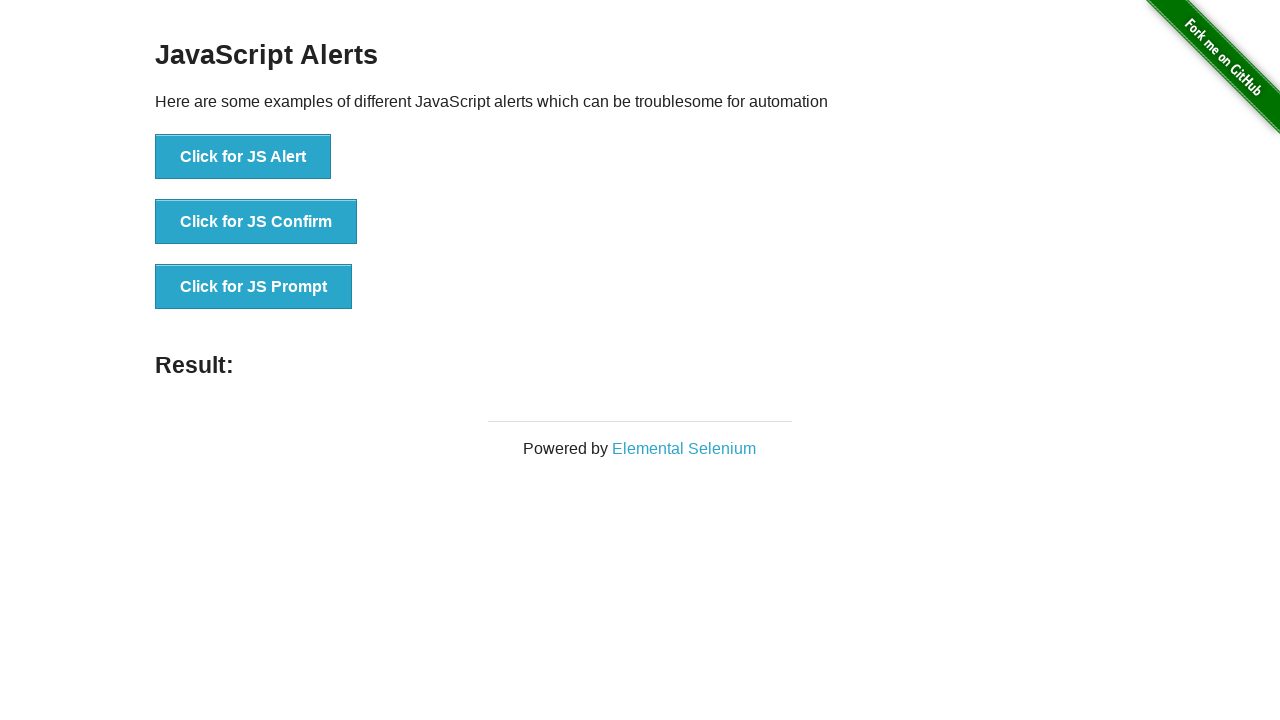

Set up dialog handler to accept confirm alert
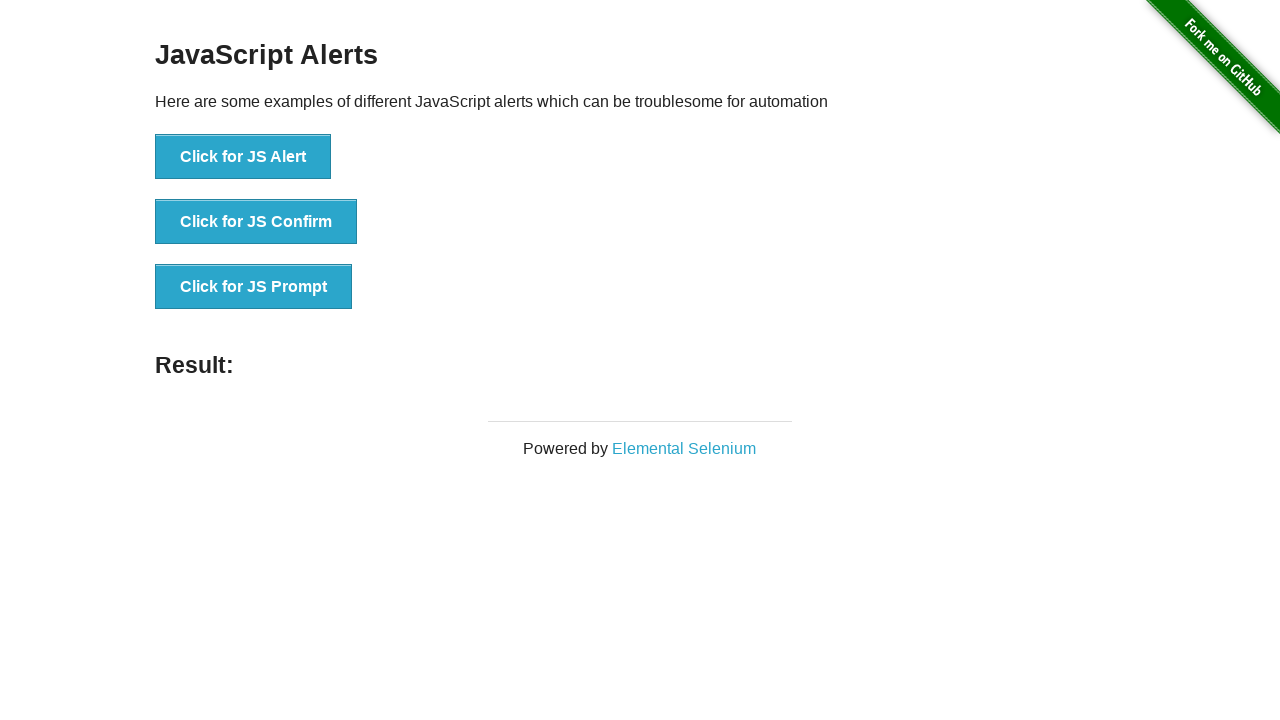

Clicked the confirm button to trigger JavaScript confirm alert at (256, 222) on #content>div>ul>li:nth-child(2)>button
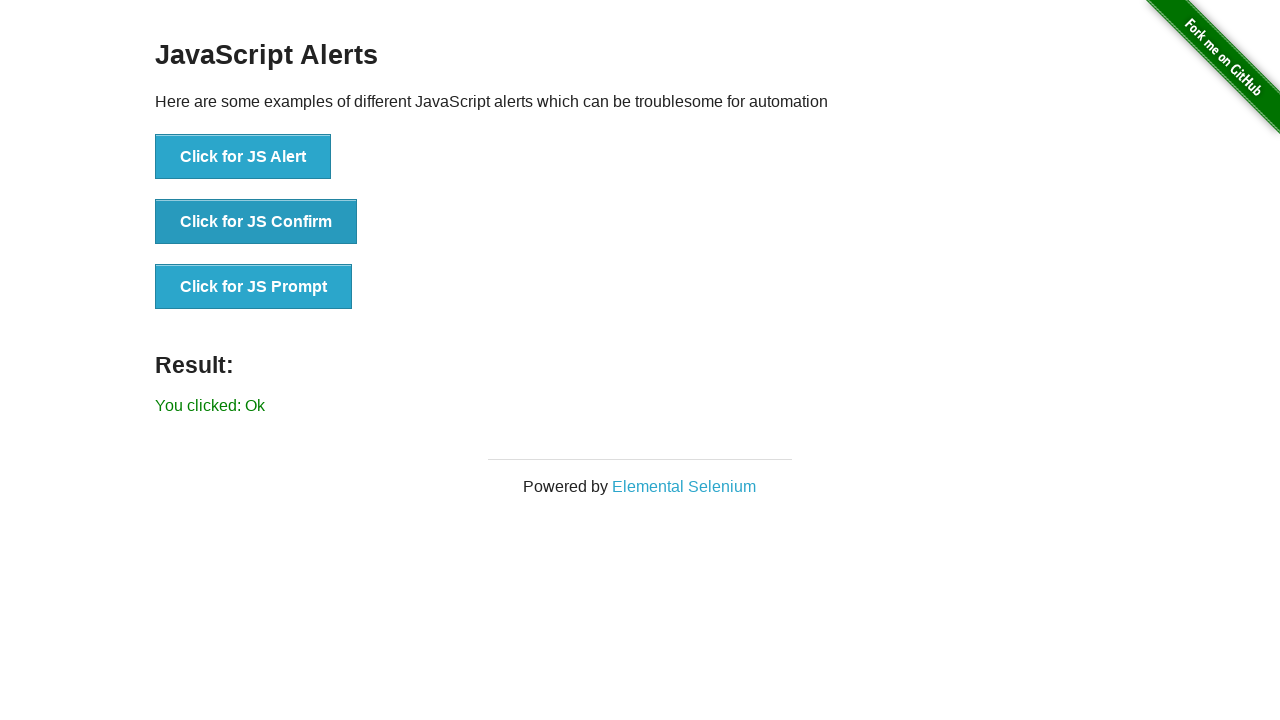

Result message appeared after accepting confirm alert
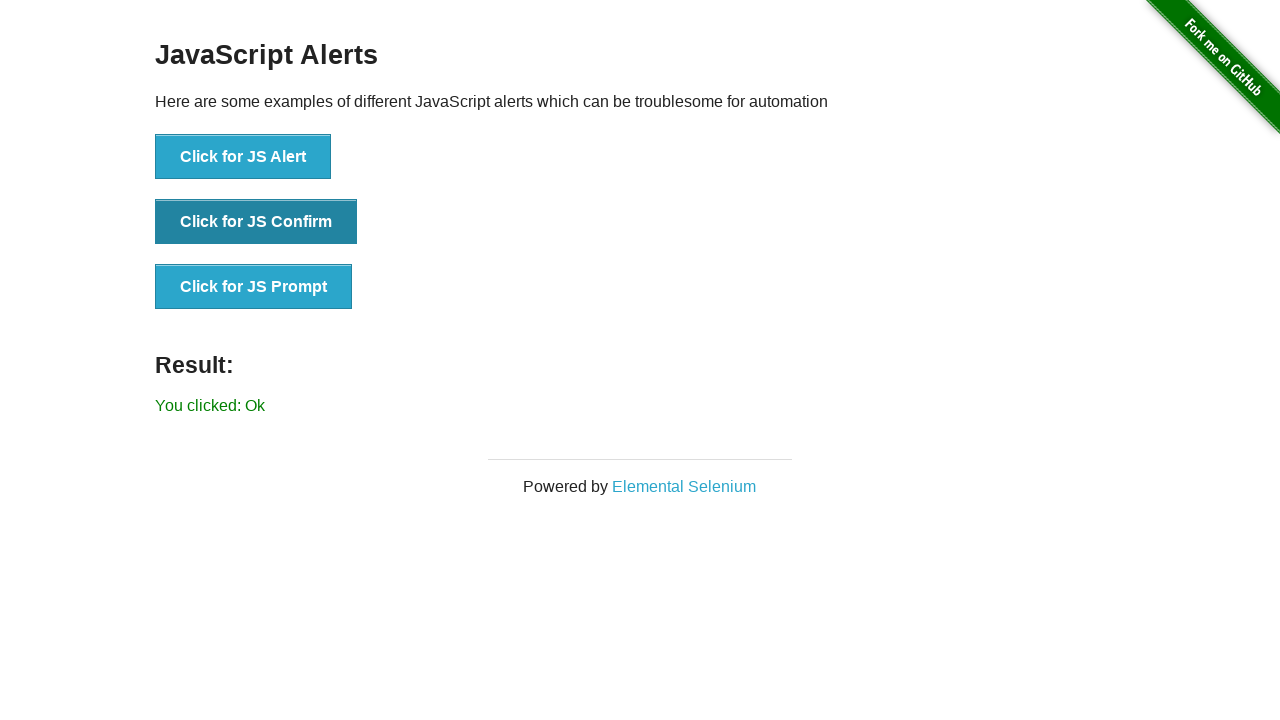

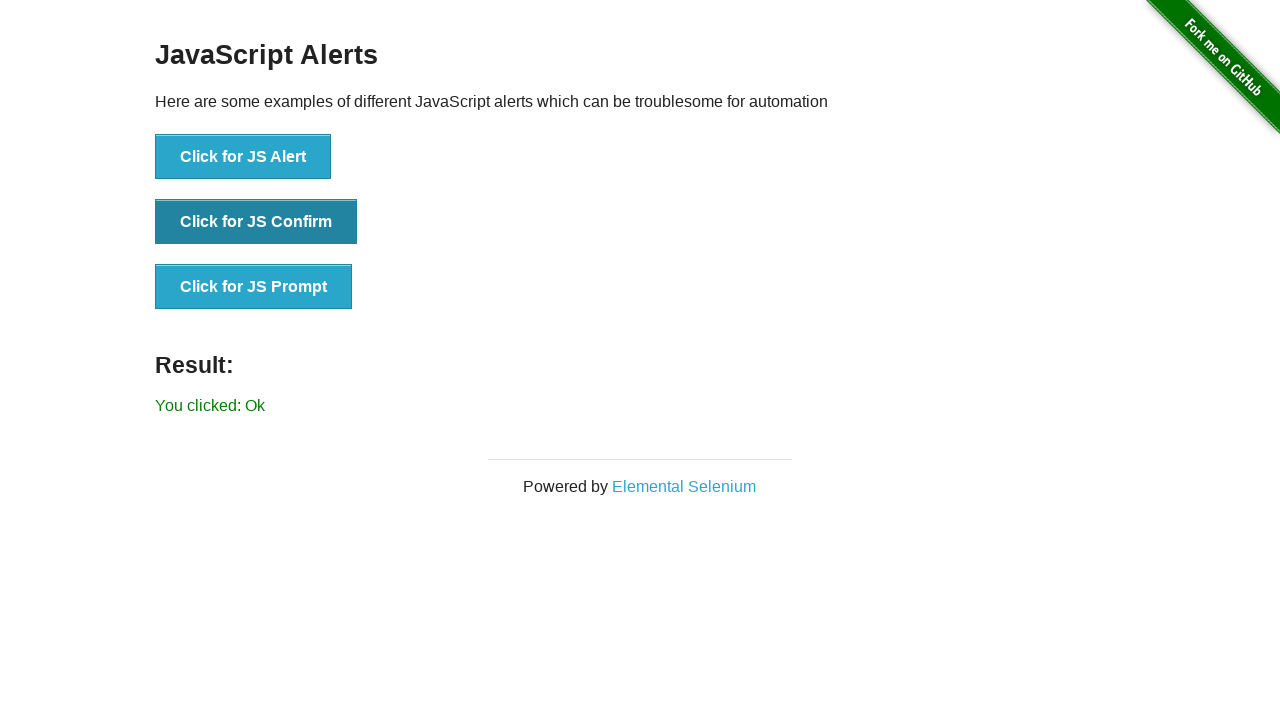